Tests opening a new browser window by clicking a link, then switches to the new window/tab and verifies the page heading text is "New Window".

Starting URL: https://the-internet.herokuapp.com/windows

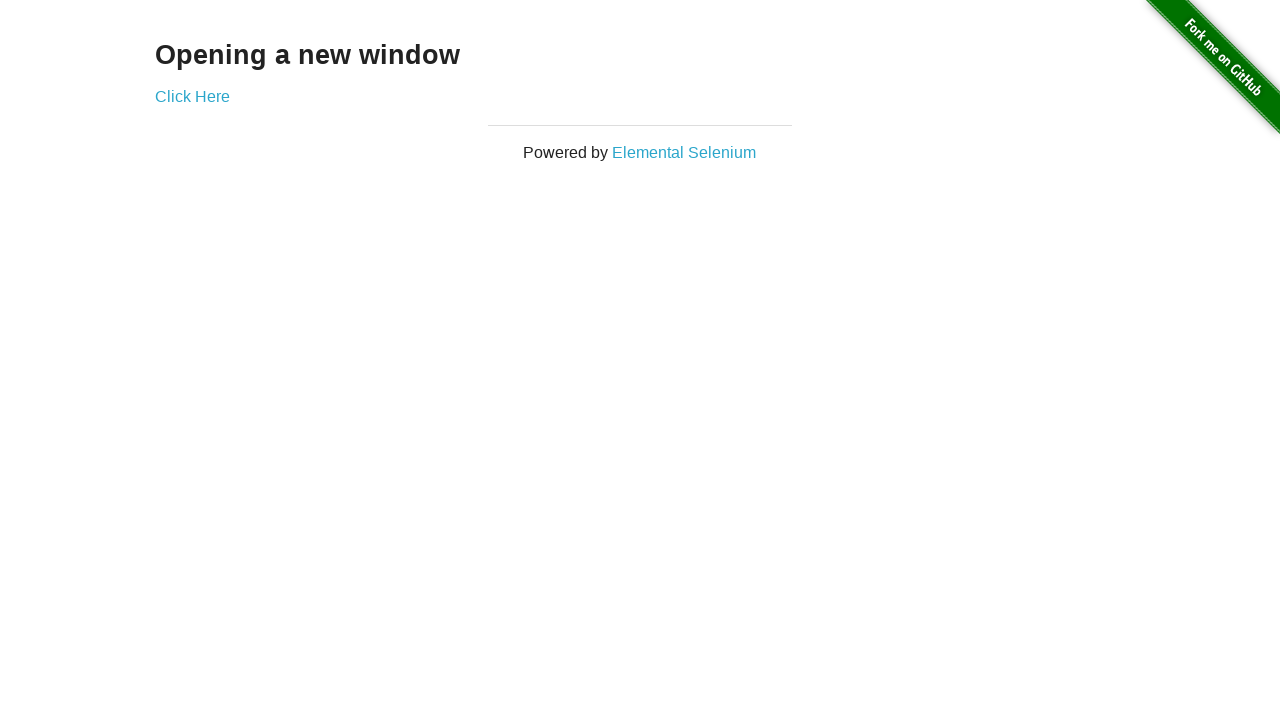

Clicked 'Click Here' link to open new window at (192, 96) on text=Click Here
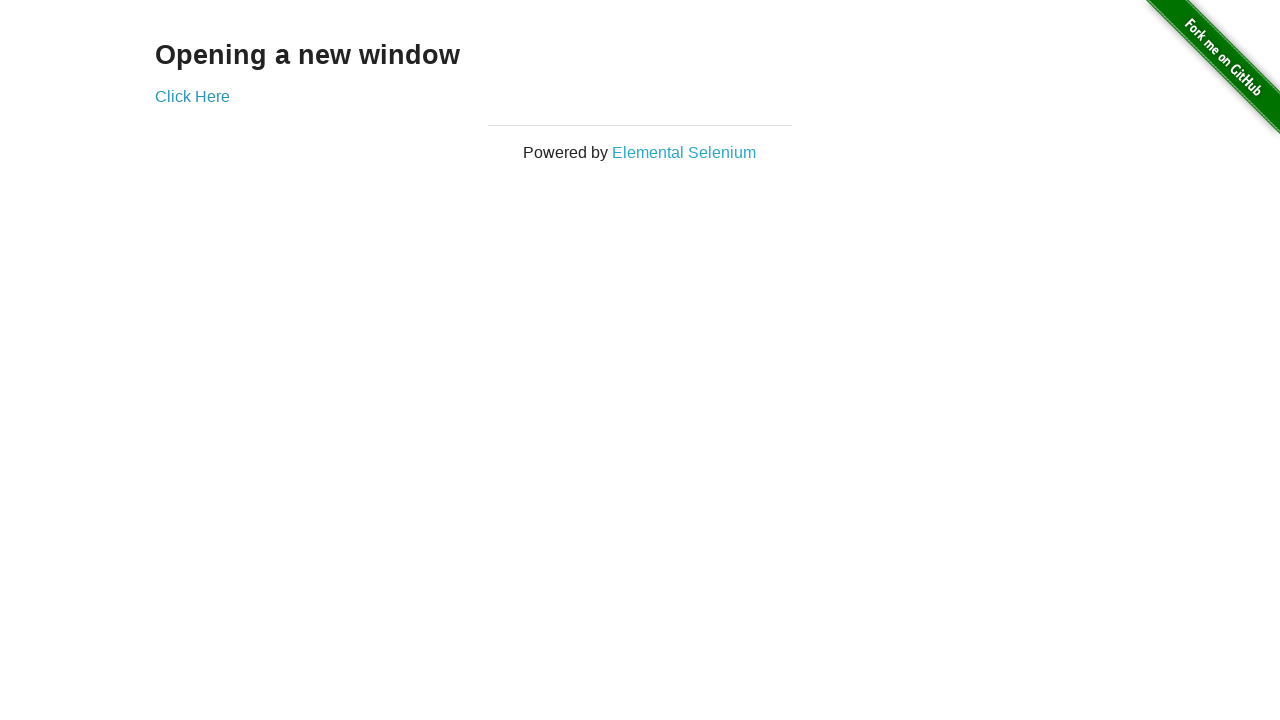

New window/tab opened at (192, 96) on text=Click Here
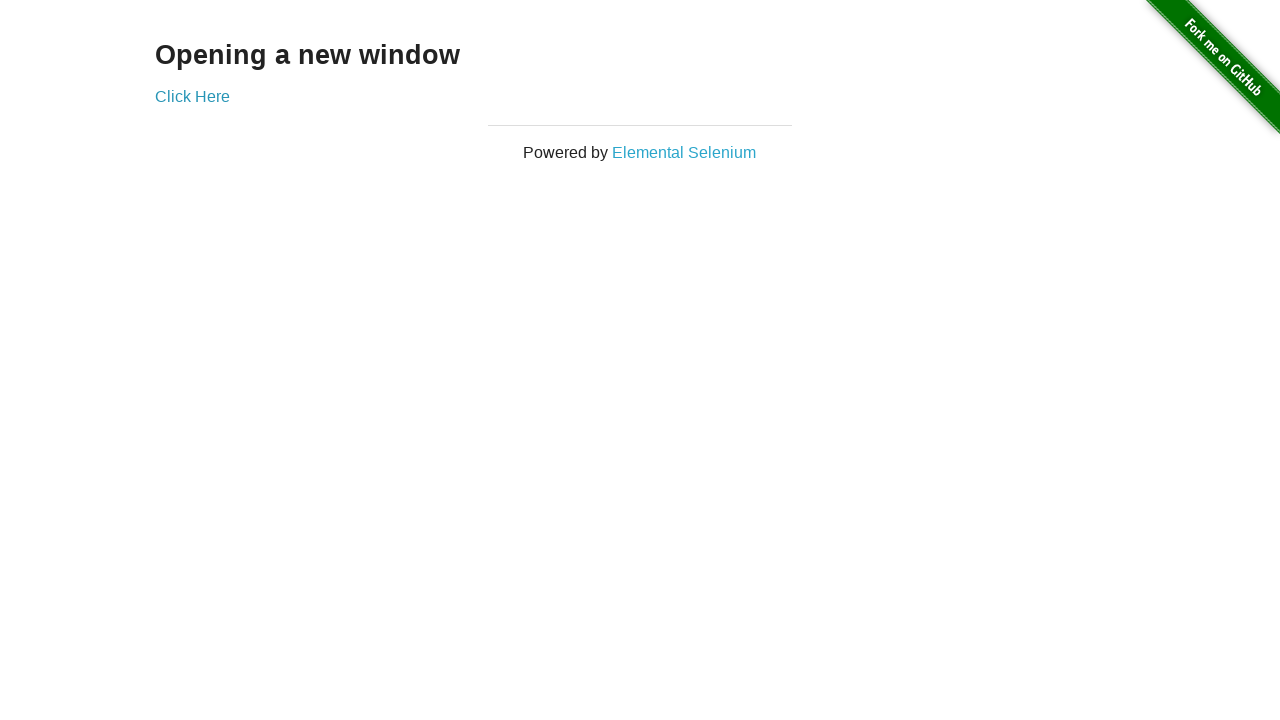

Captured reference to new page object
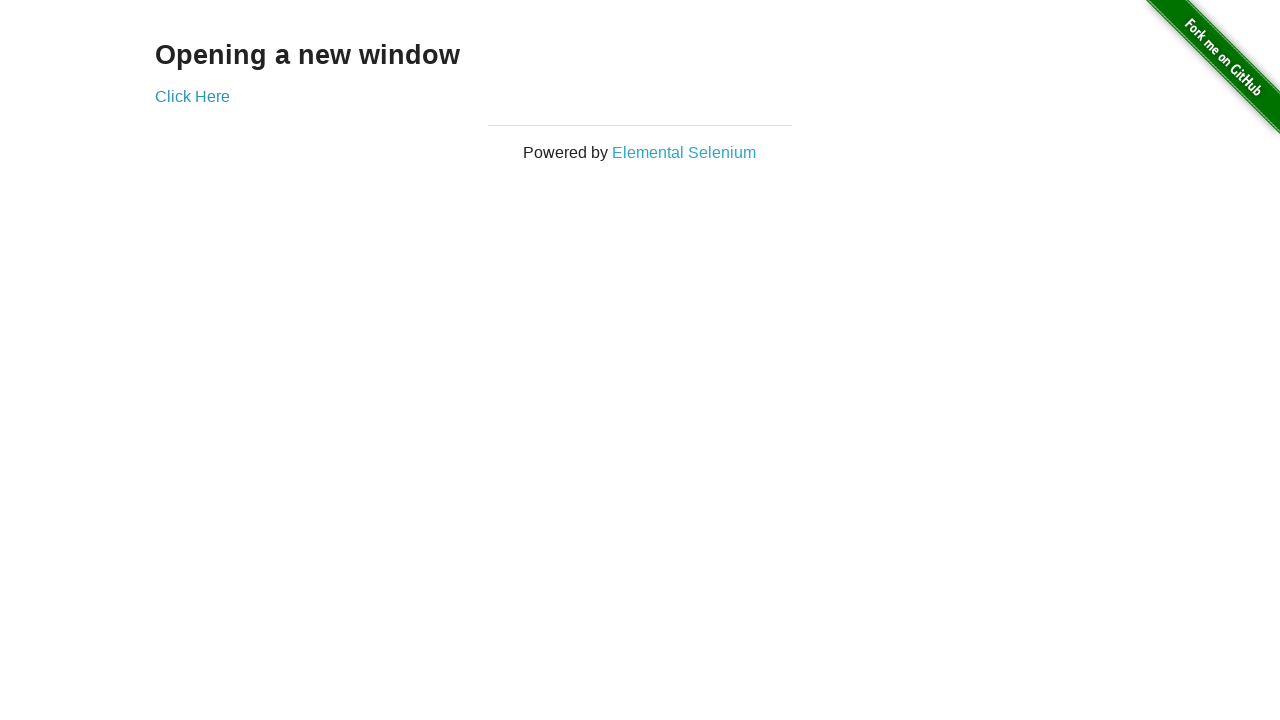

New page loaded completely
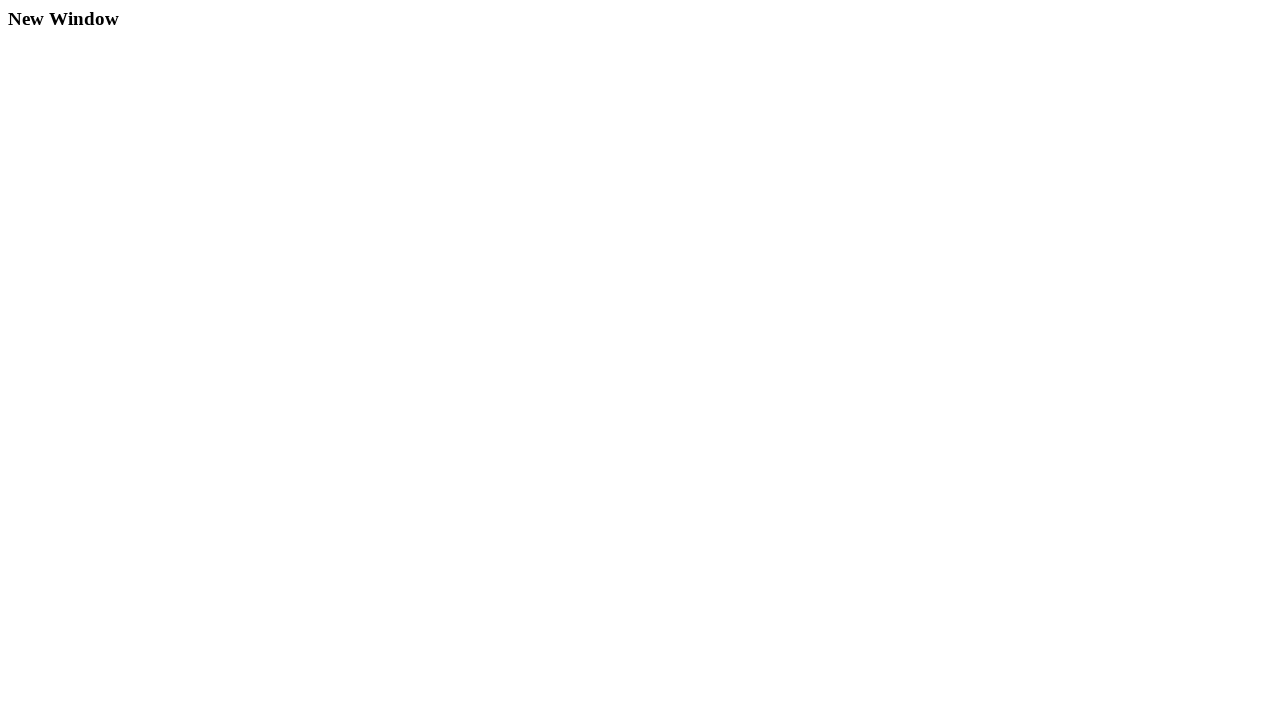

Located h3 heading element on new page
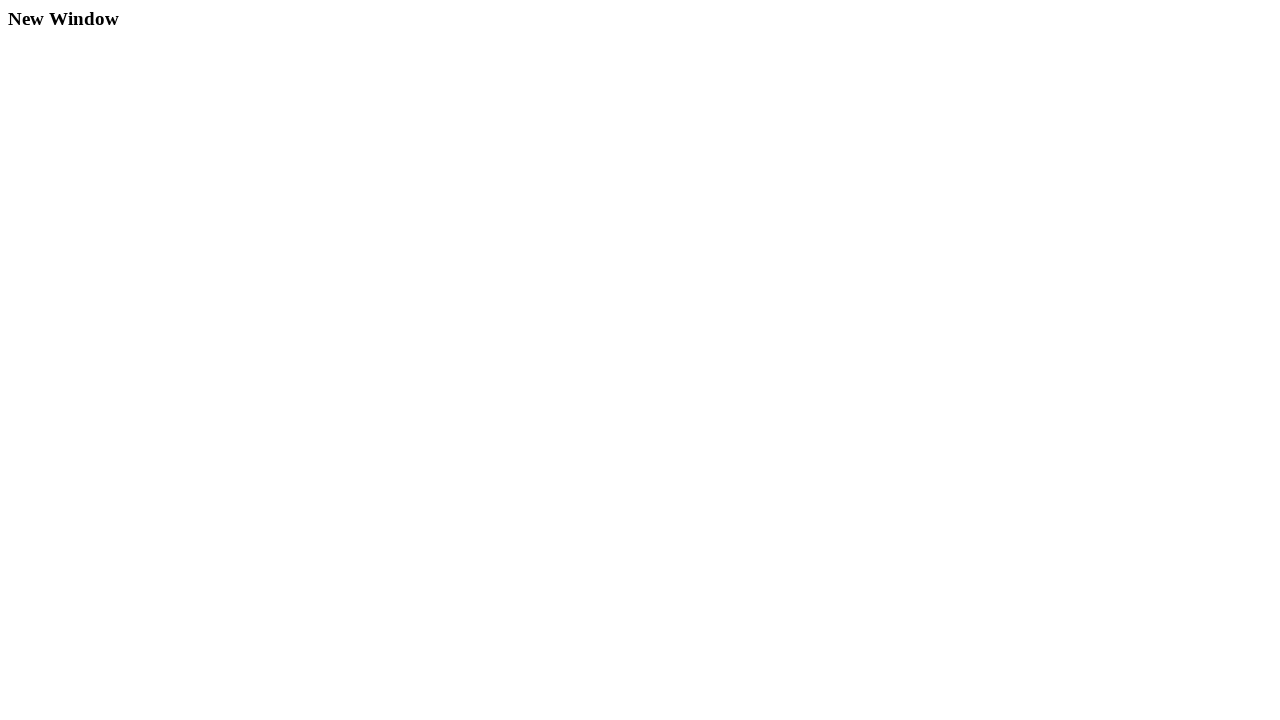

Heading element is visible and ready
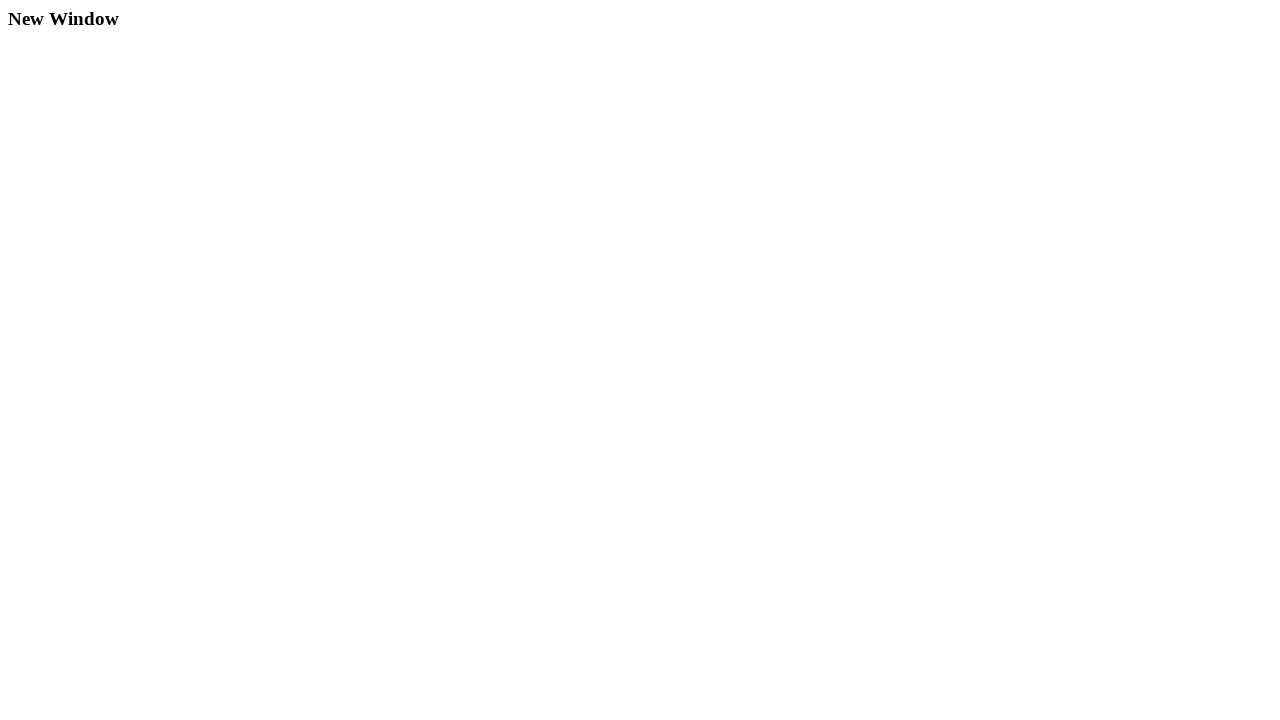

Retrieved heading text: 'New Window'
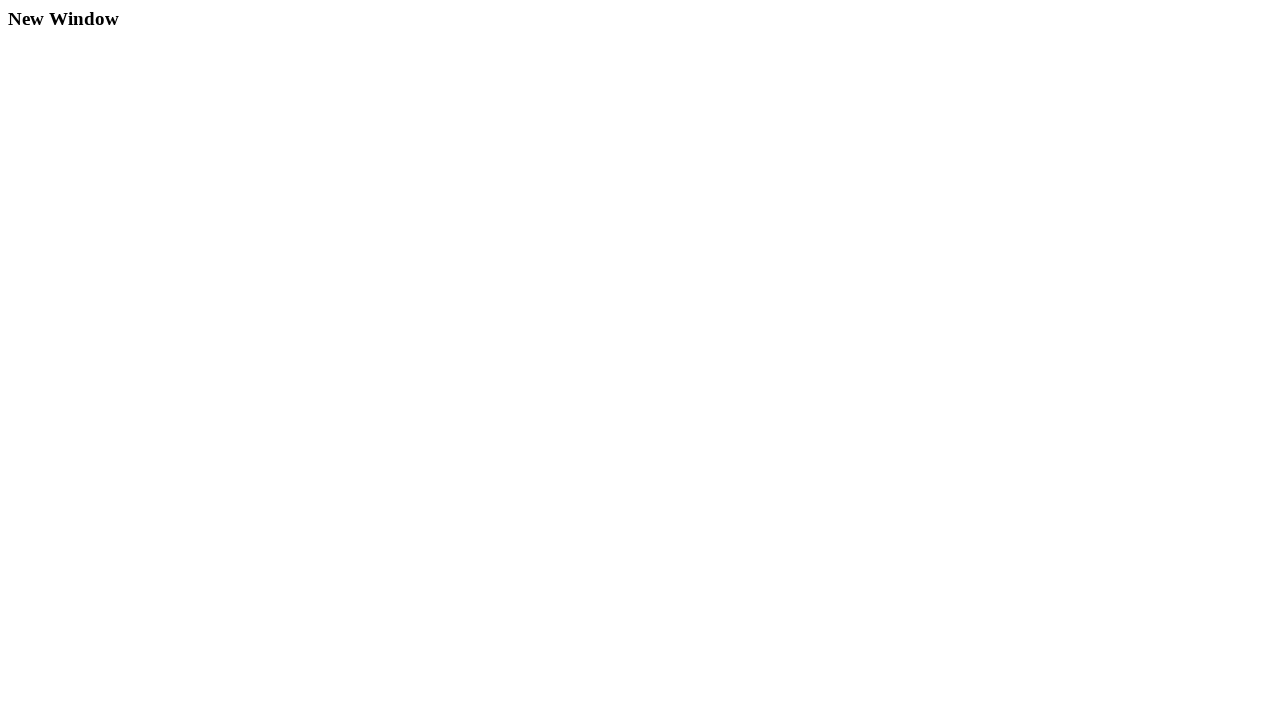

Assertion passed: heading text is 'New Window'
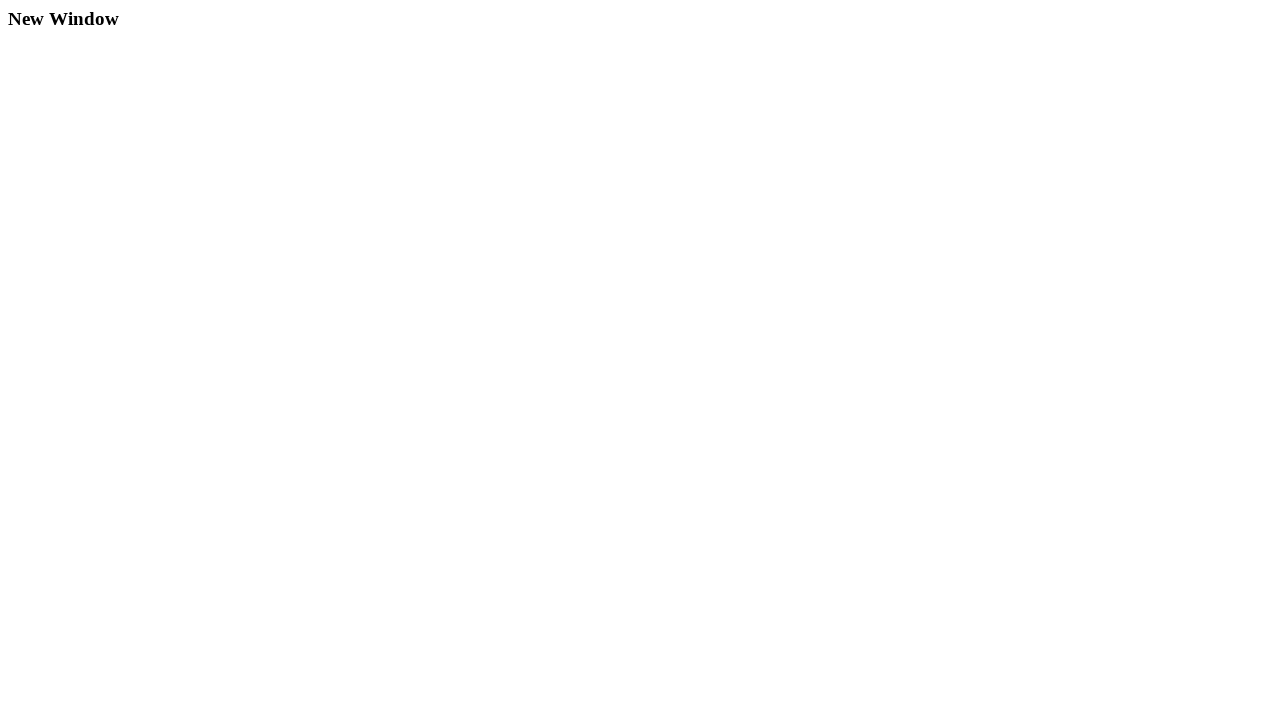

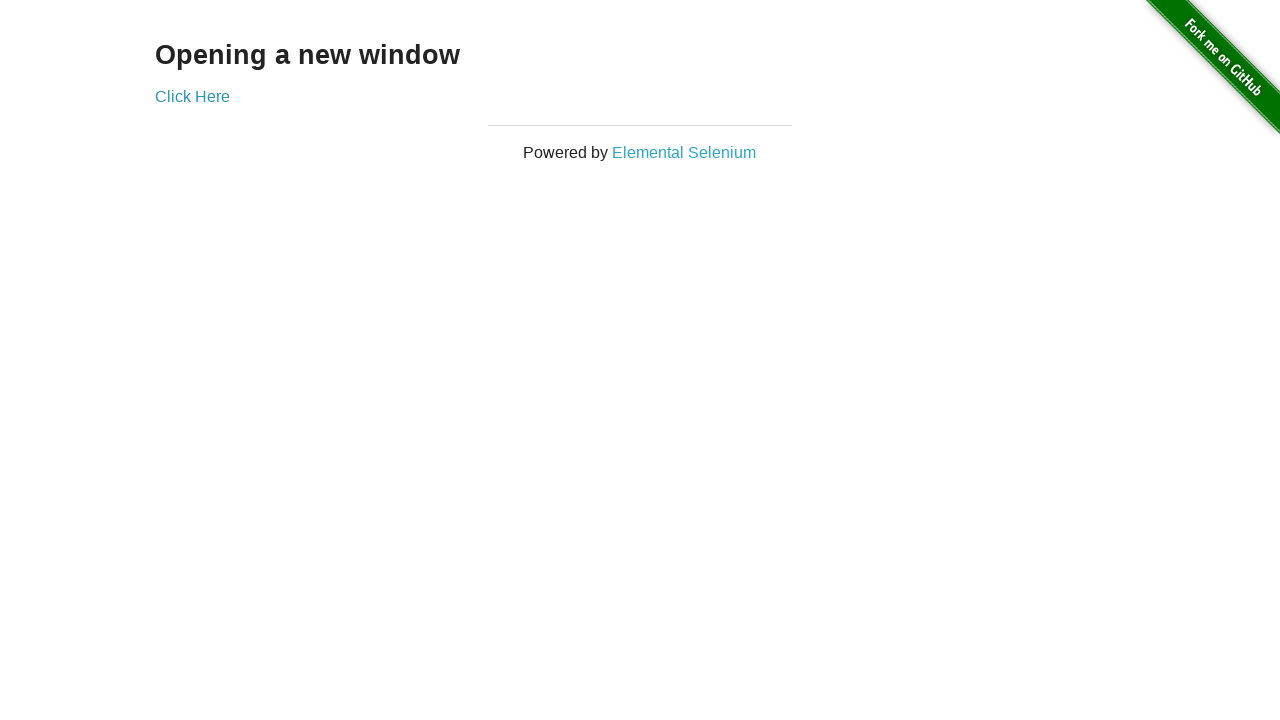